Opens a new child window by clicking a button on the browser windows demo page

Starting URL: https://demoqa.com/browser-windows

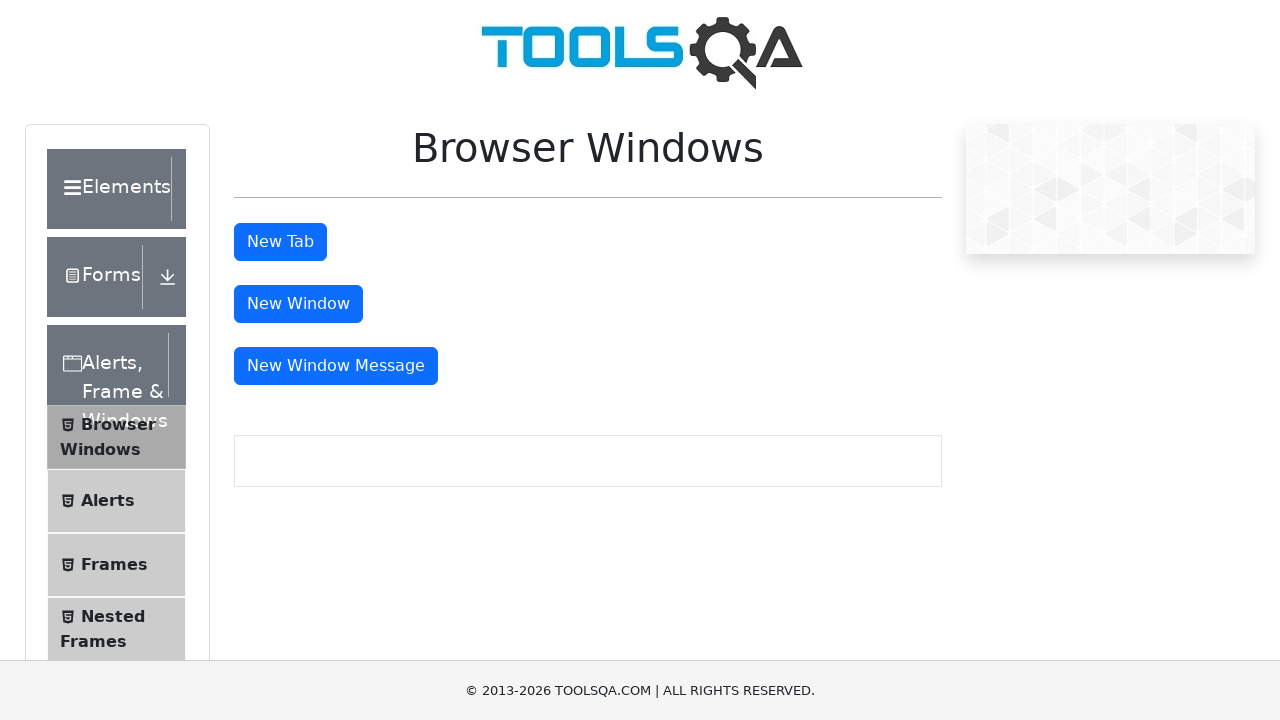

Clicked the 'New Window' button on the browser windows demo page at (298, 304) on button#windowButton
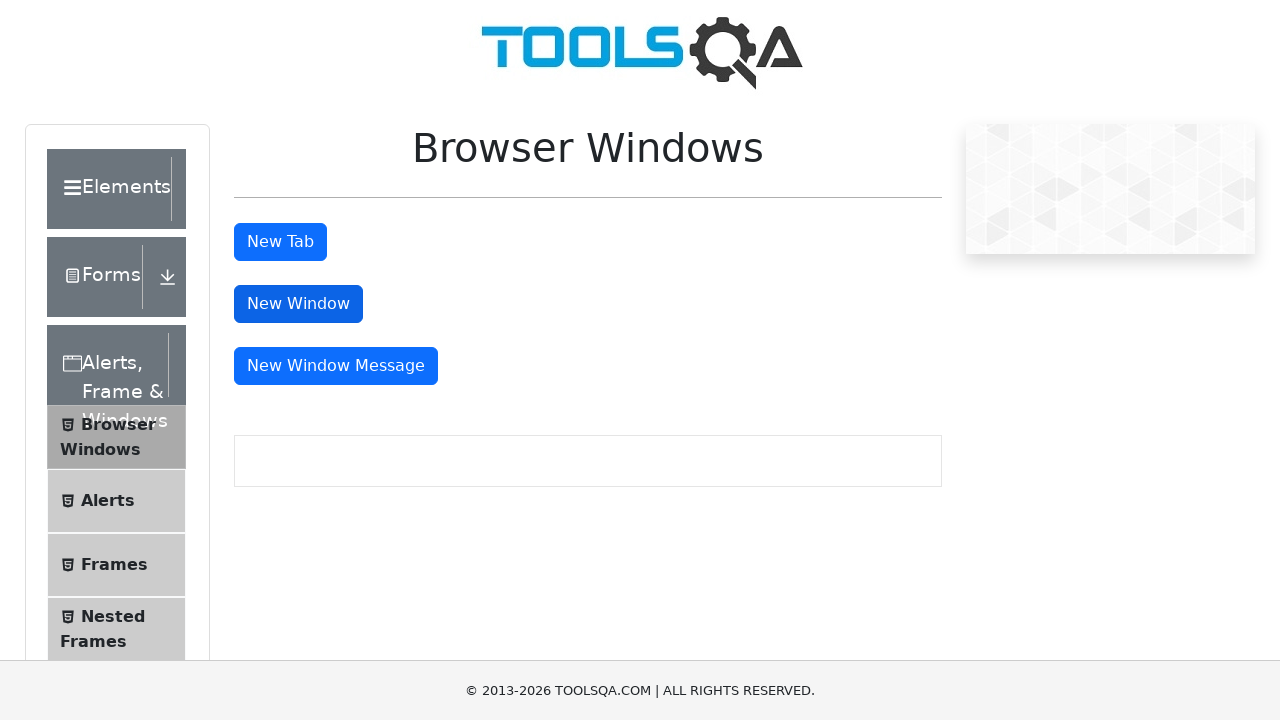

Child window opened and captured
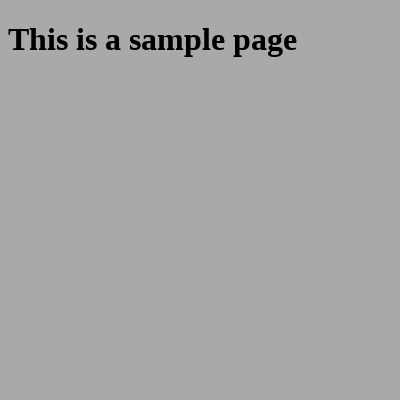

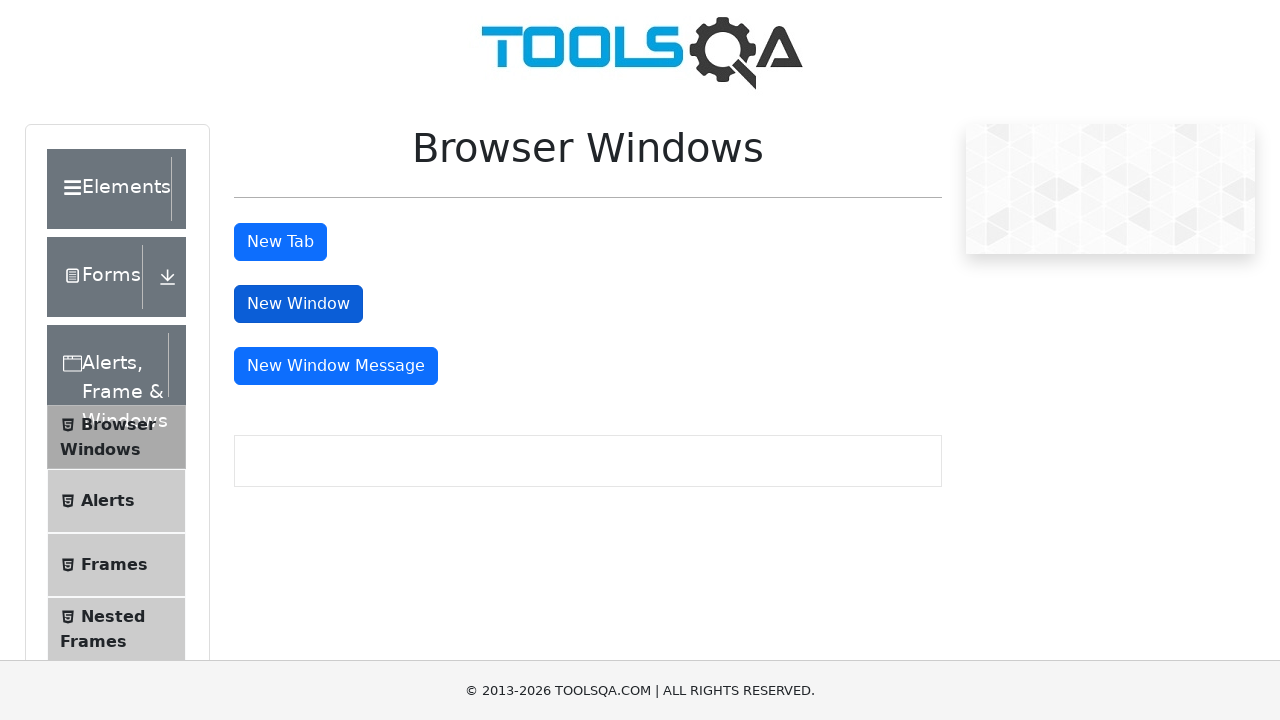